Tests adding a product to the shopping cart on DemoBlaze e-commerce demo site, then navigates to the cart page and verifies the page title contains "STORE".

Starting URL: https://www.demoblaze.com/index.html

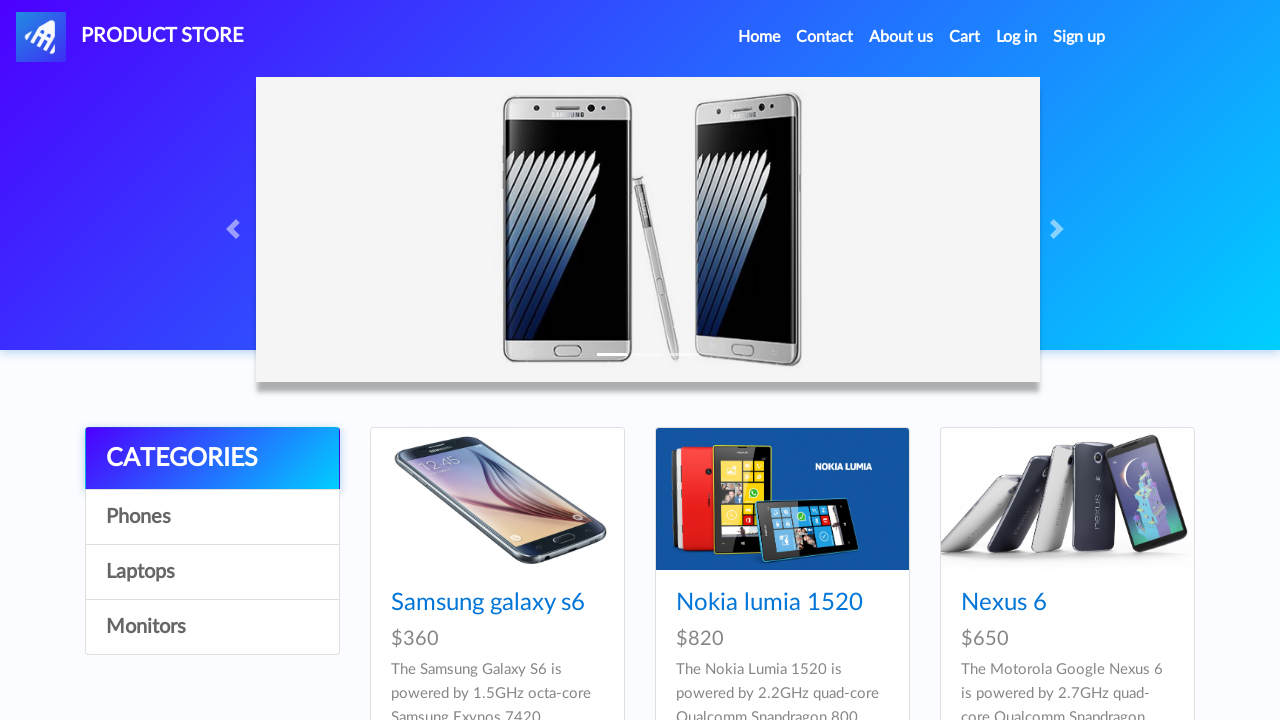

Clicked on first product to navigate to product page at (488, 603) on .card-title a
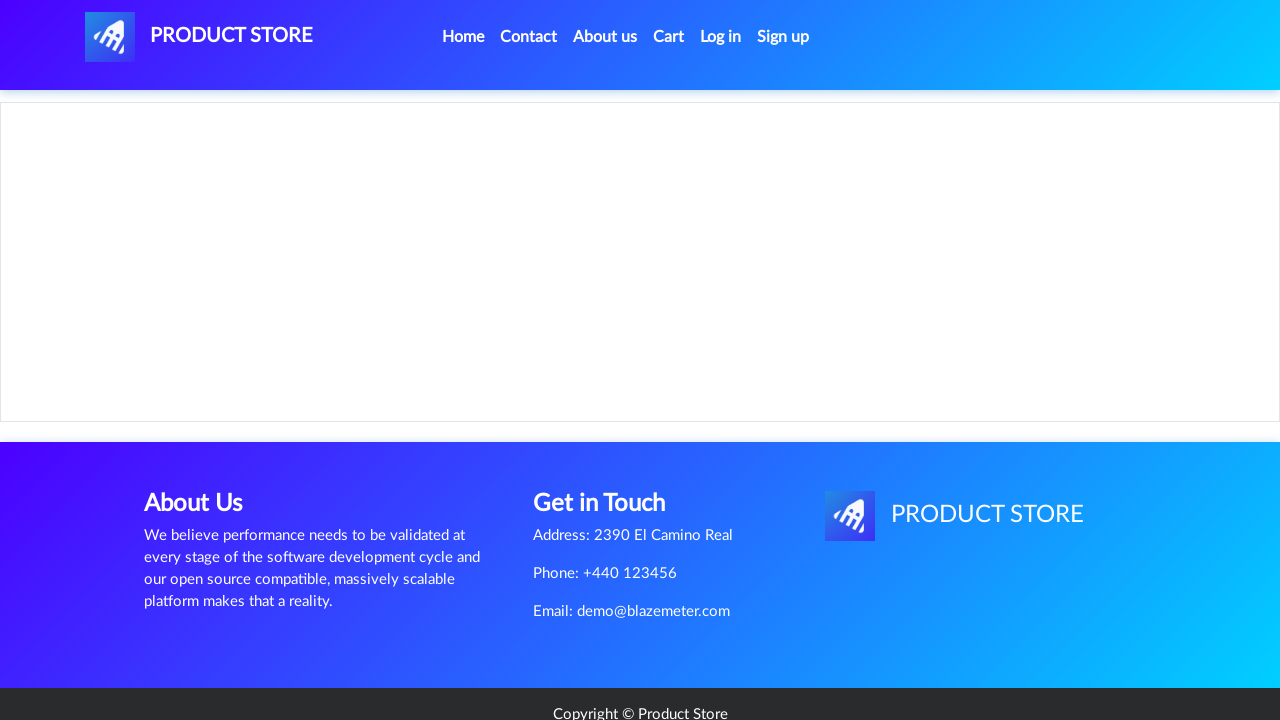

Product page loaded successfully
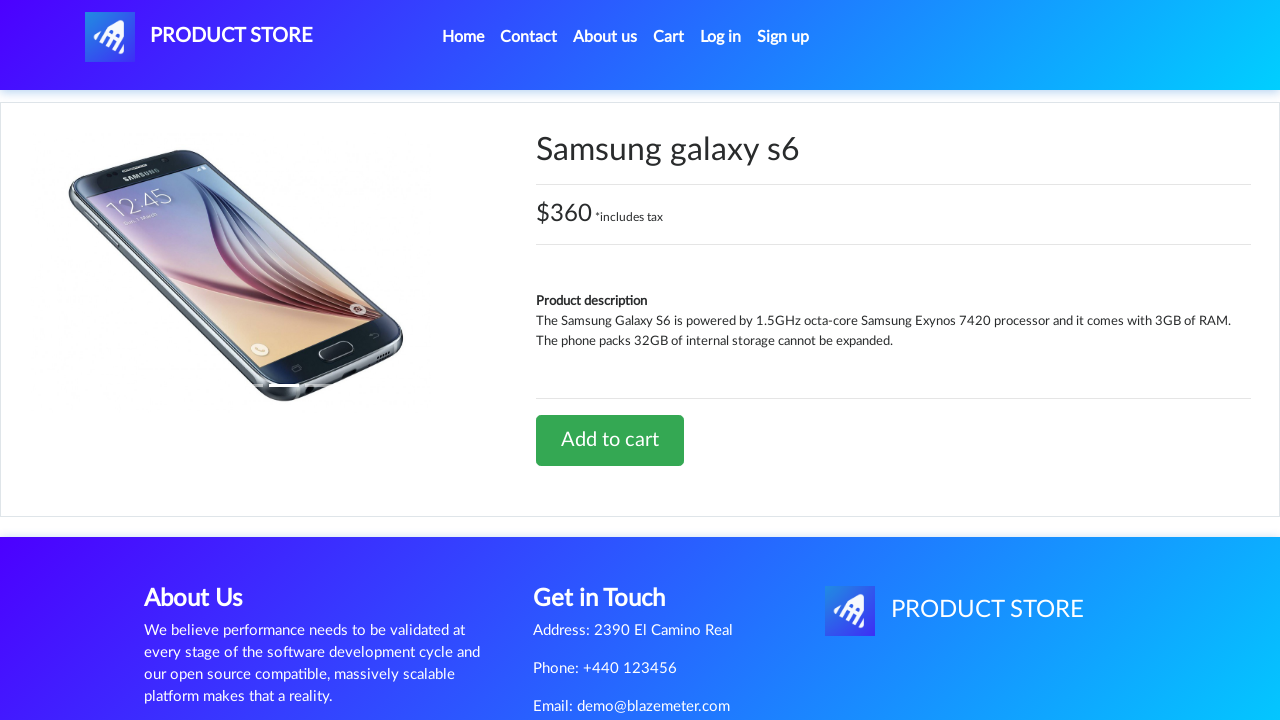

Clicked 'Add to cart' button at (610, 440) on a.btn-success
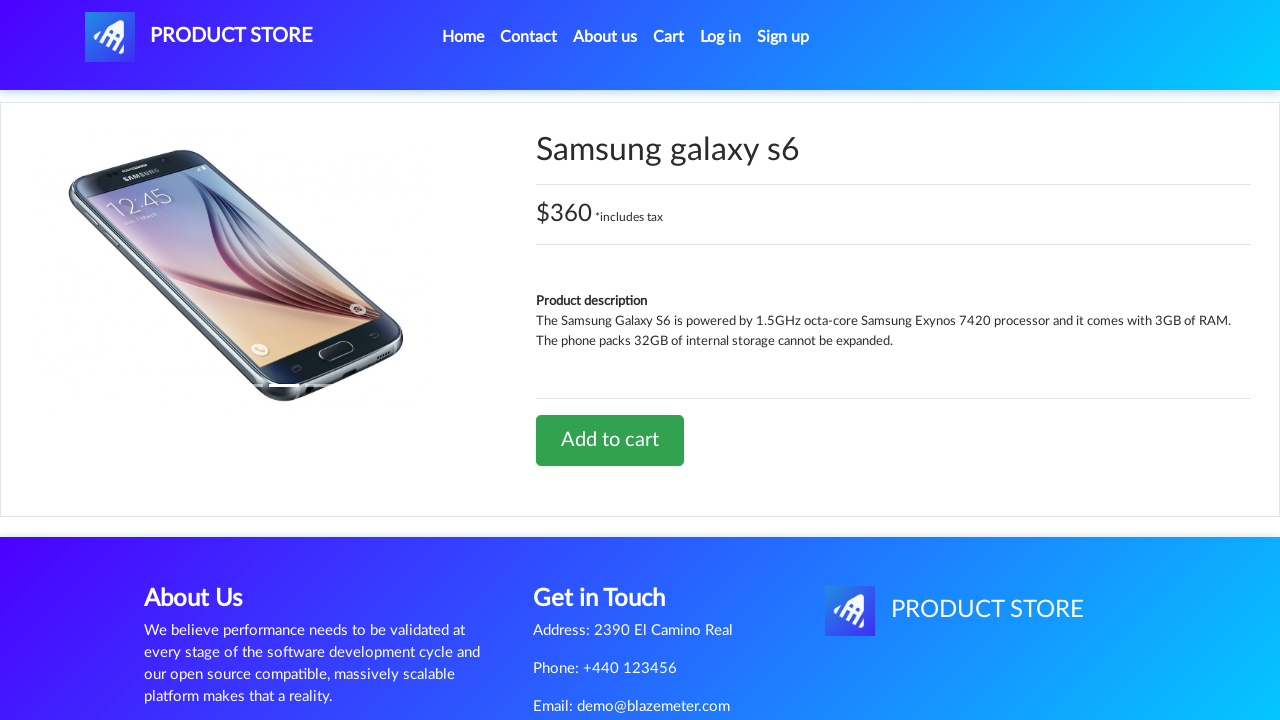

Set up dialog handler to accept alerts
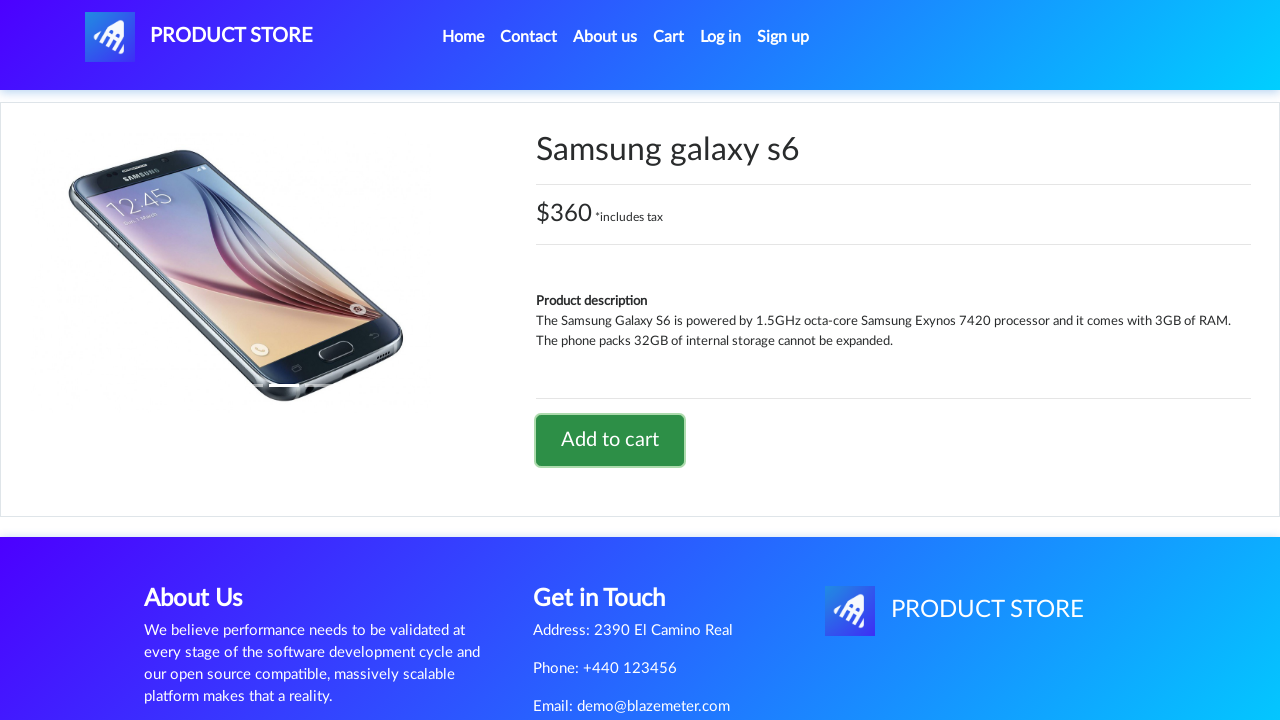

Waited for alert dialog to process
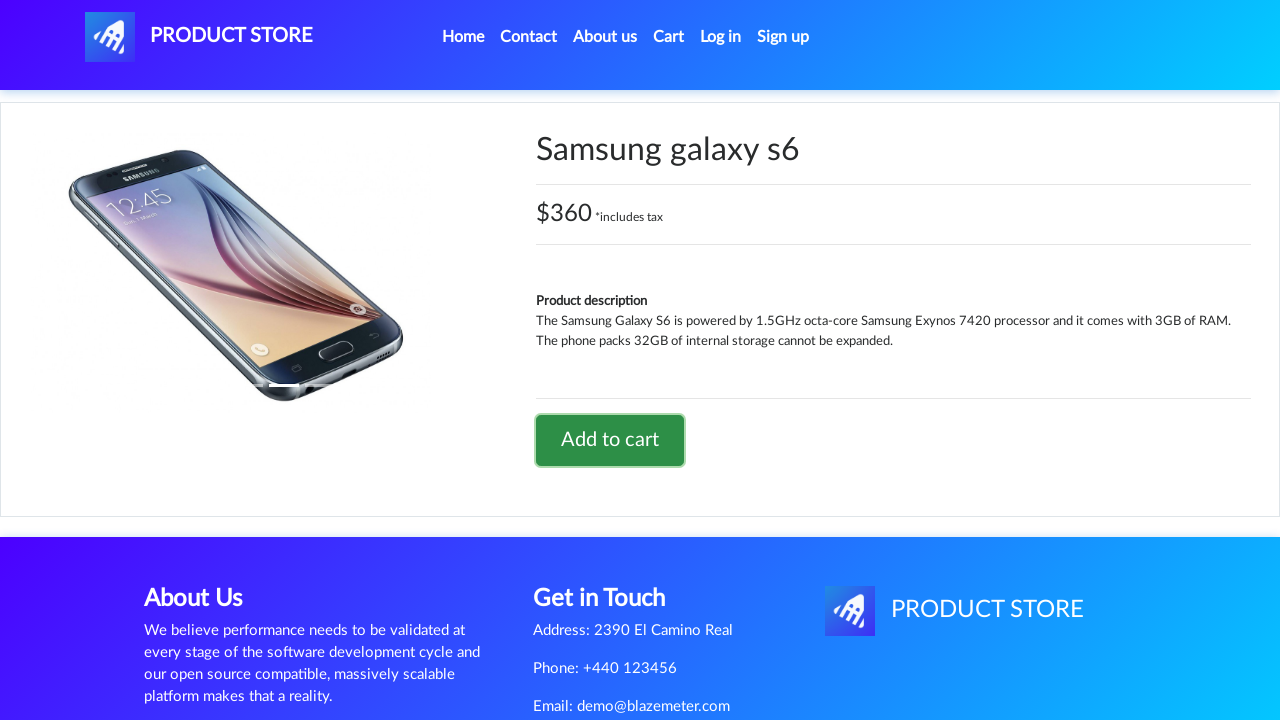

Clicked cart button to navigate to cart page at (669, 37) on #cartur
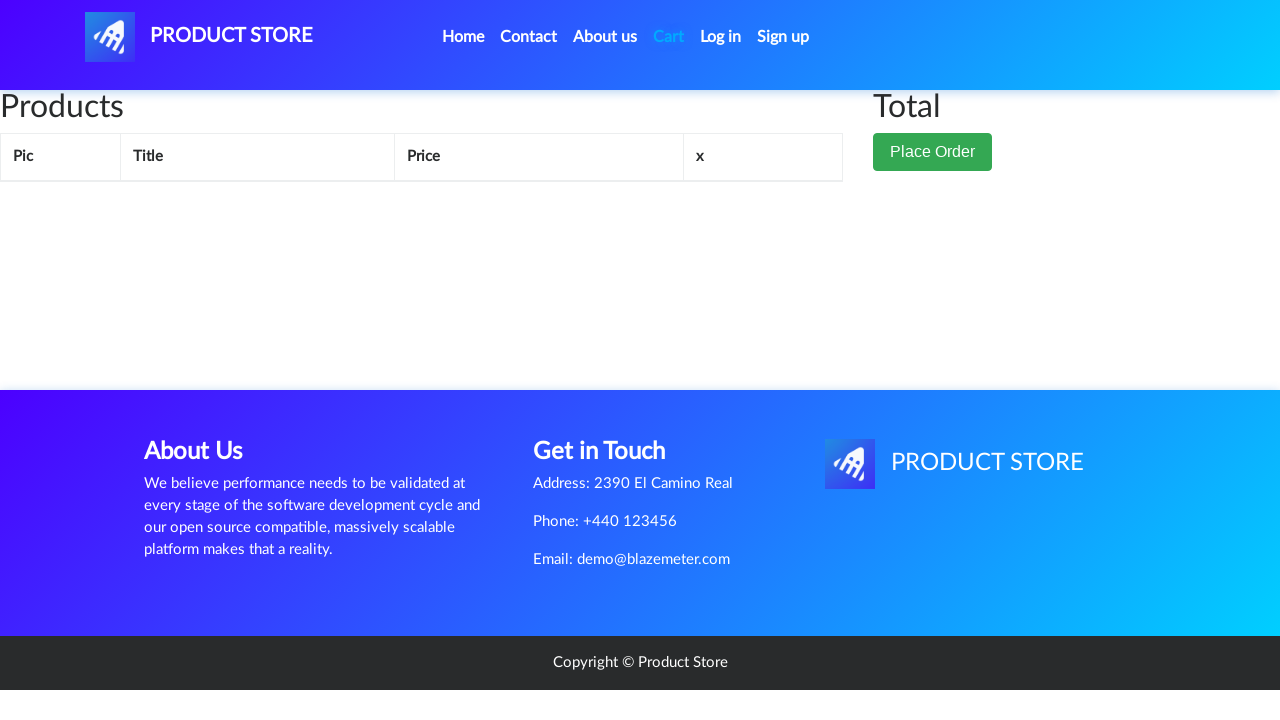

Cart page loaded with items table
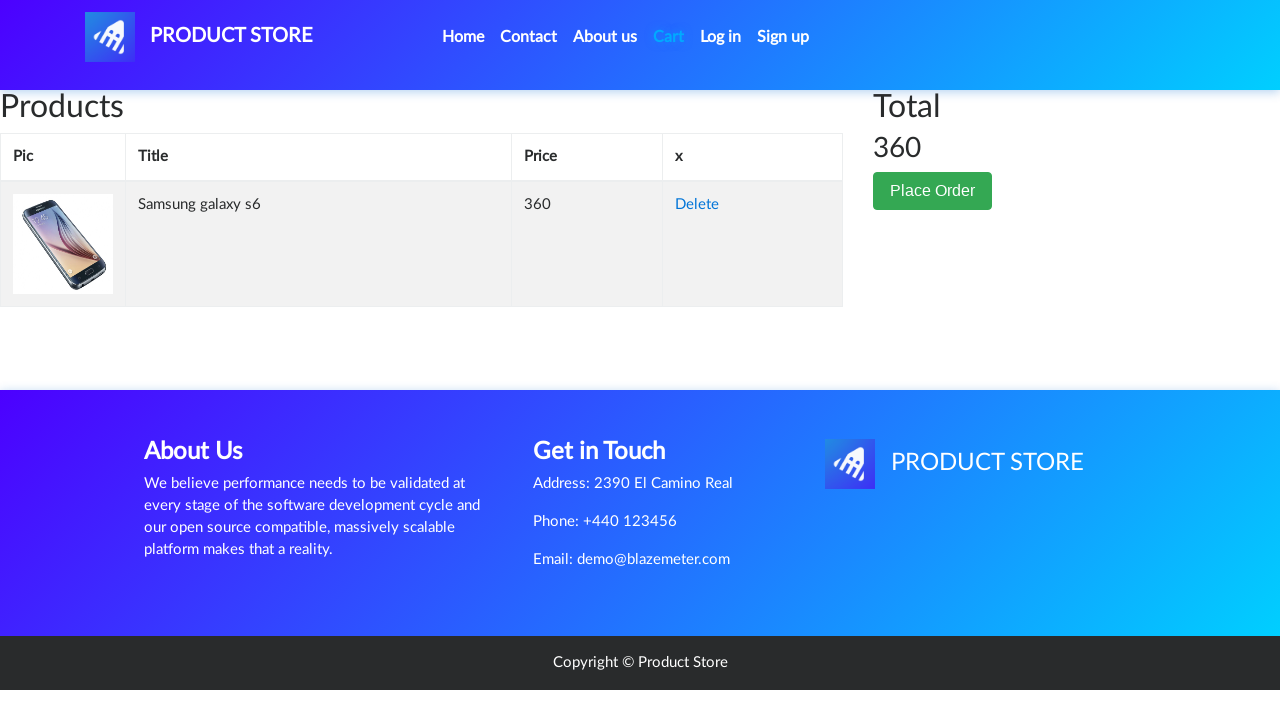

Retrieved page title: 'STORE'
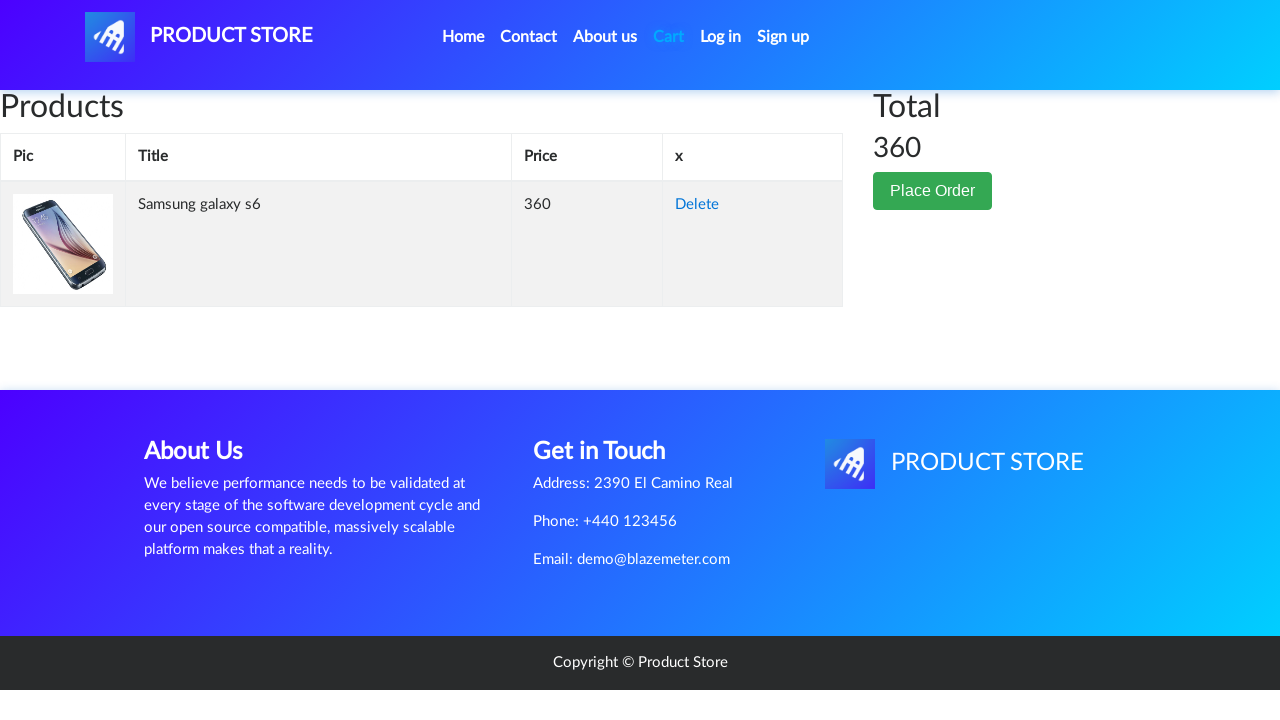

Verified page title contains 'STORE' - test passed
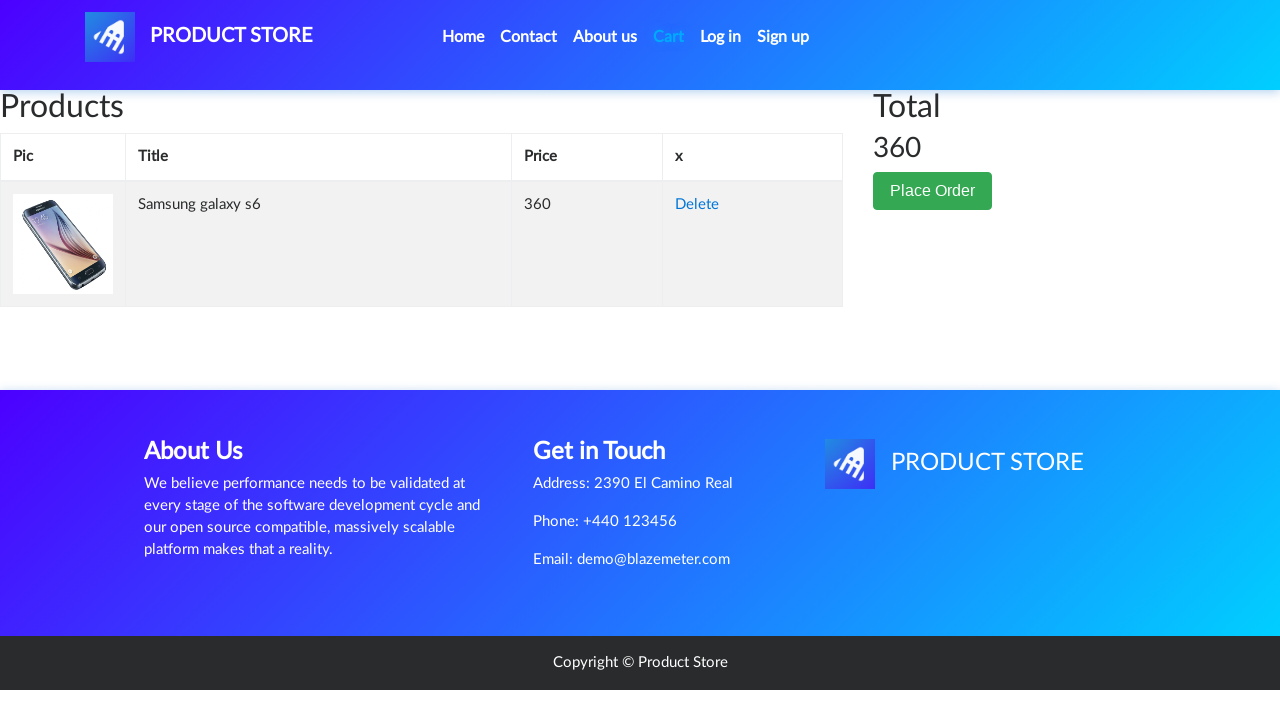

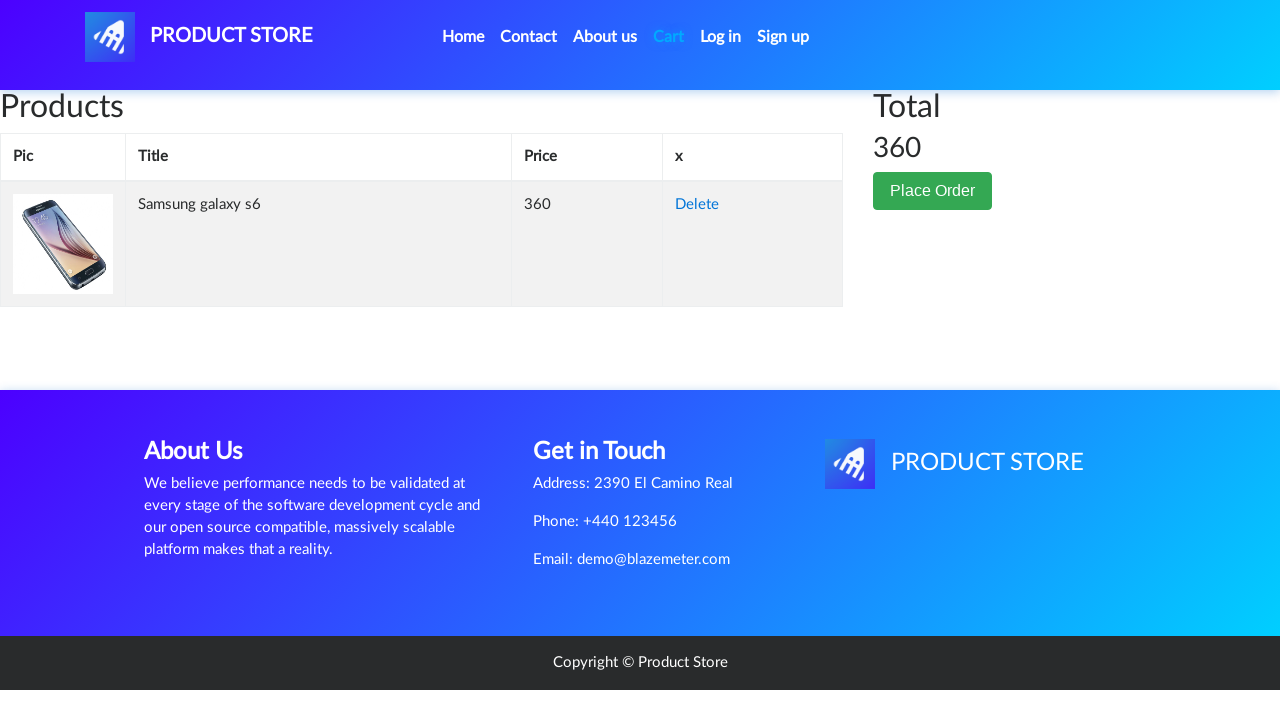